Tests dynamic loading functionality by clicking a start button and waiting for a loading indicator to appear and then disappear, verifying the page handles async content loading correctly.

Starting URL: https://the-internet.herokuapp.com/dynamic_loading/1

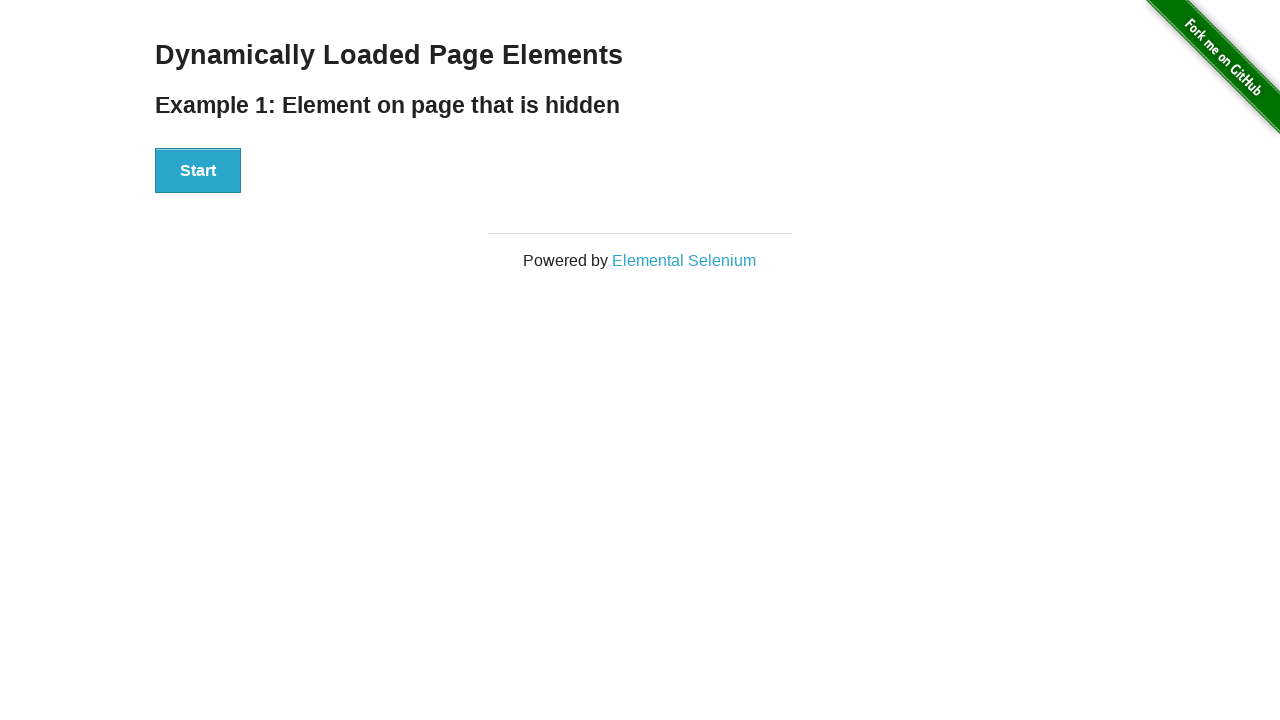

Clicked start button to trigger dynamic loading at (198, 171) on button
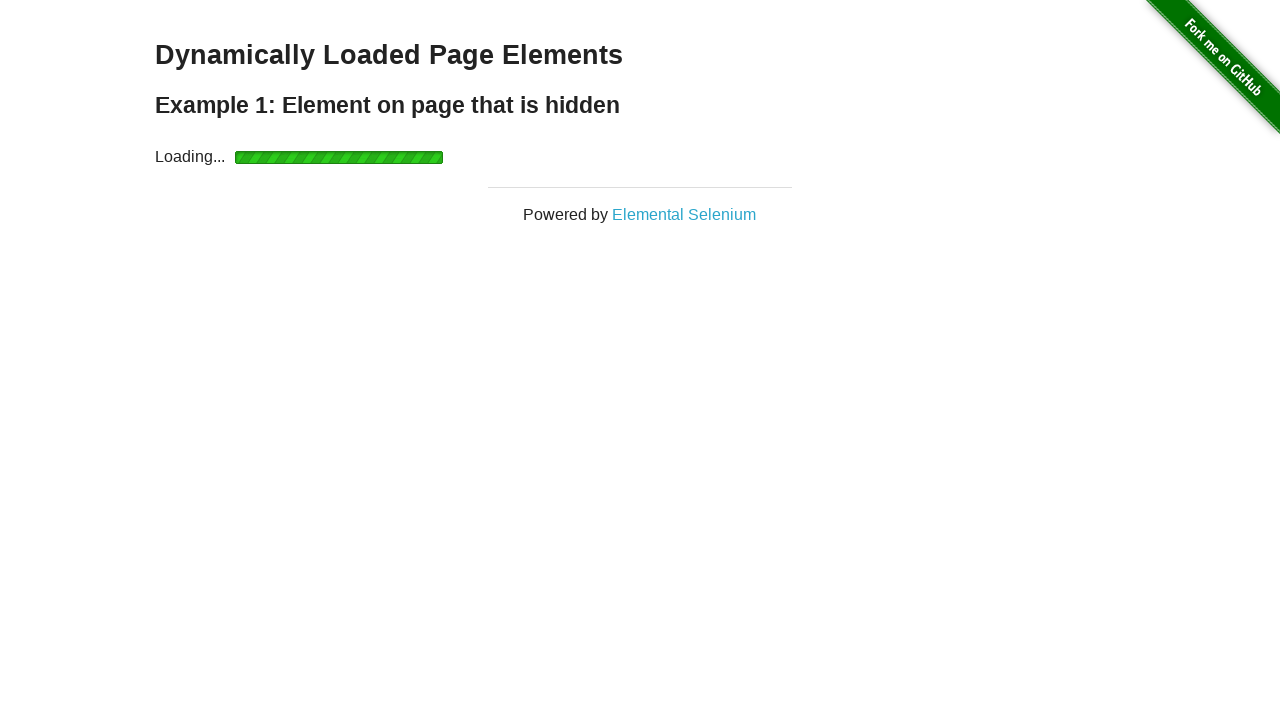

Loading indicator appeared
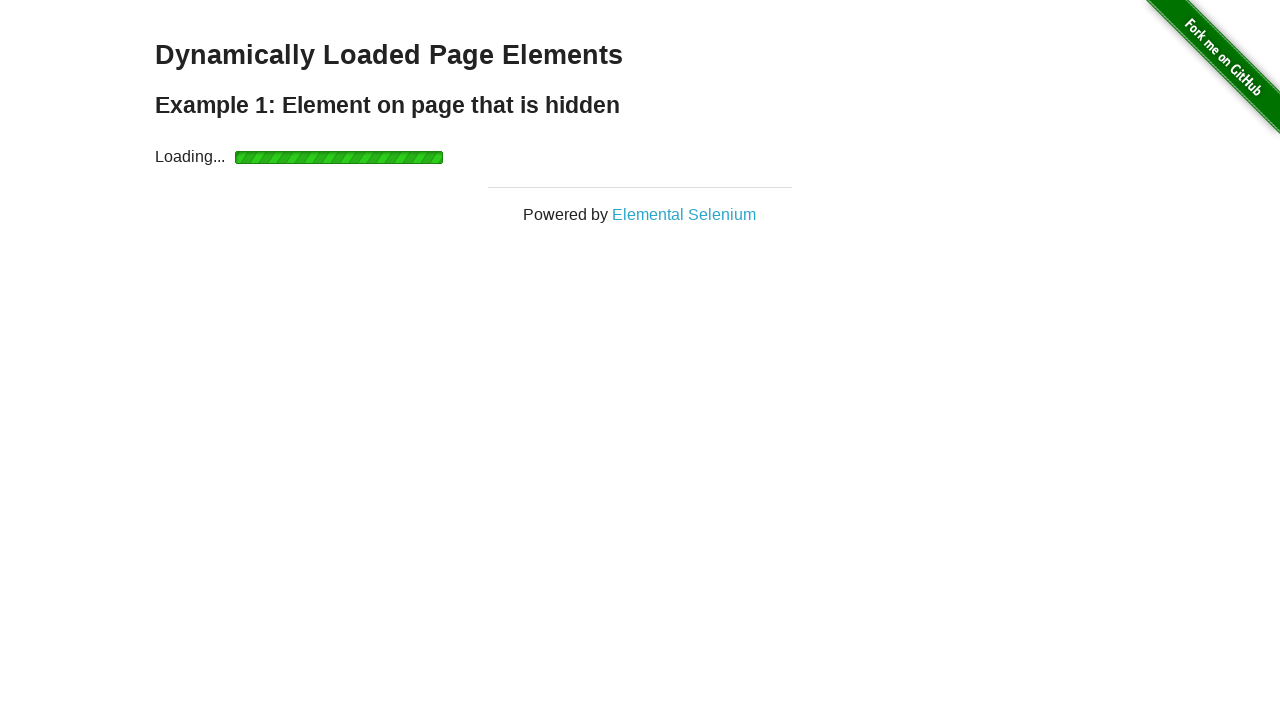

Loading indicator disappeared - async content loaded successfully
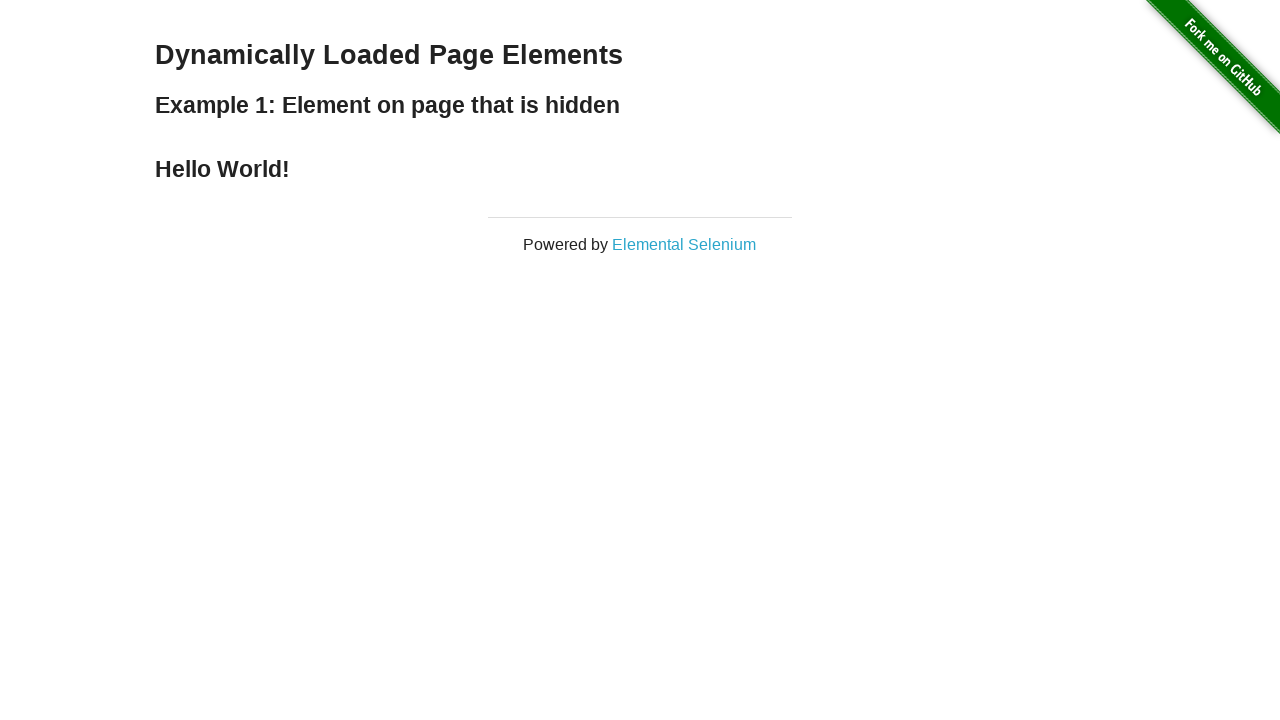

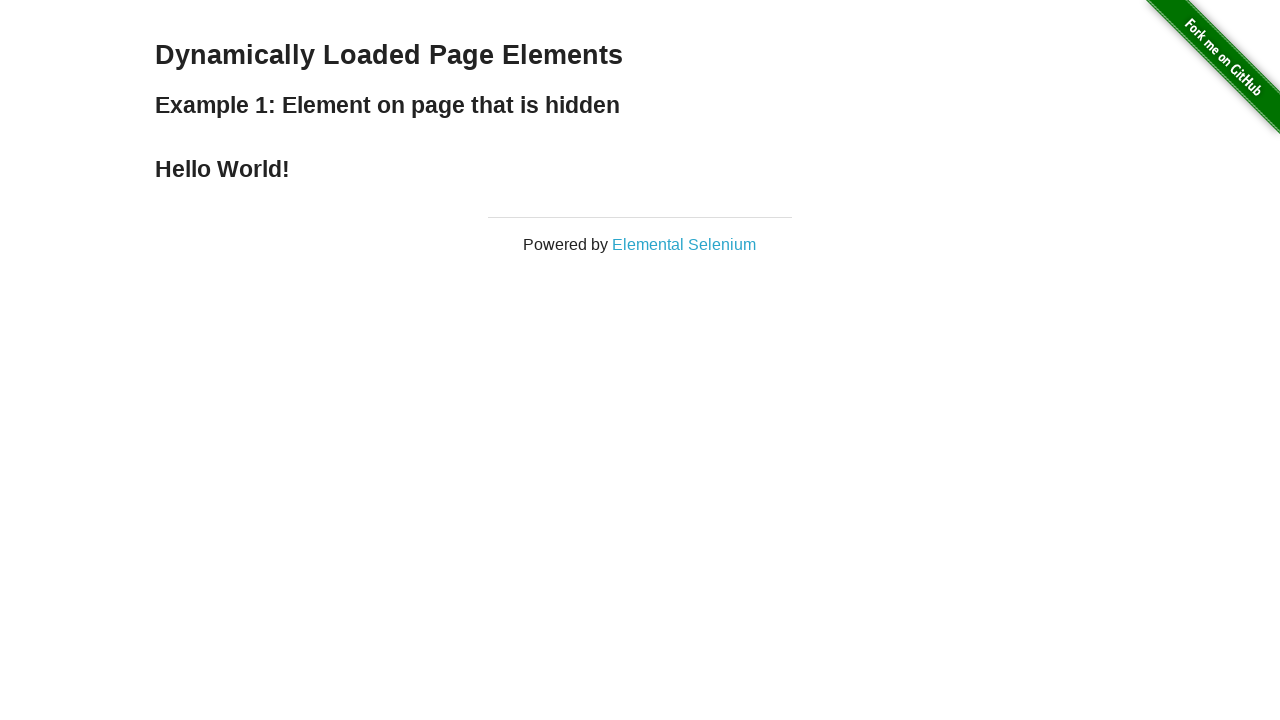